Navigates to a technology training website and takes a screenshot of the page

Starting URL: http://www.greenstechnologys.com/

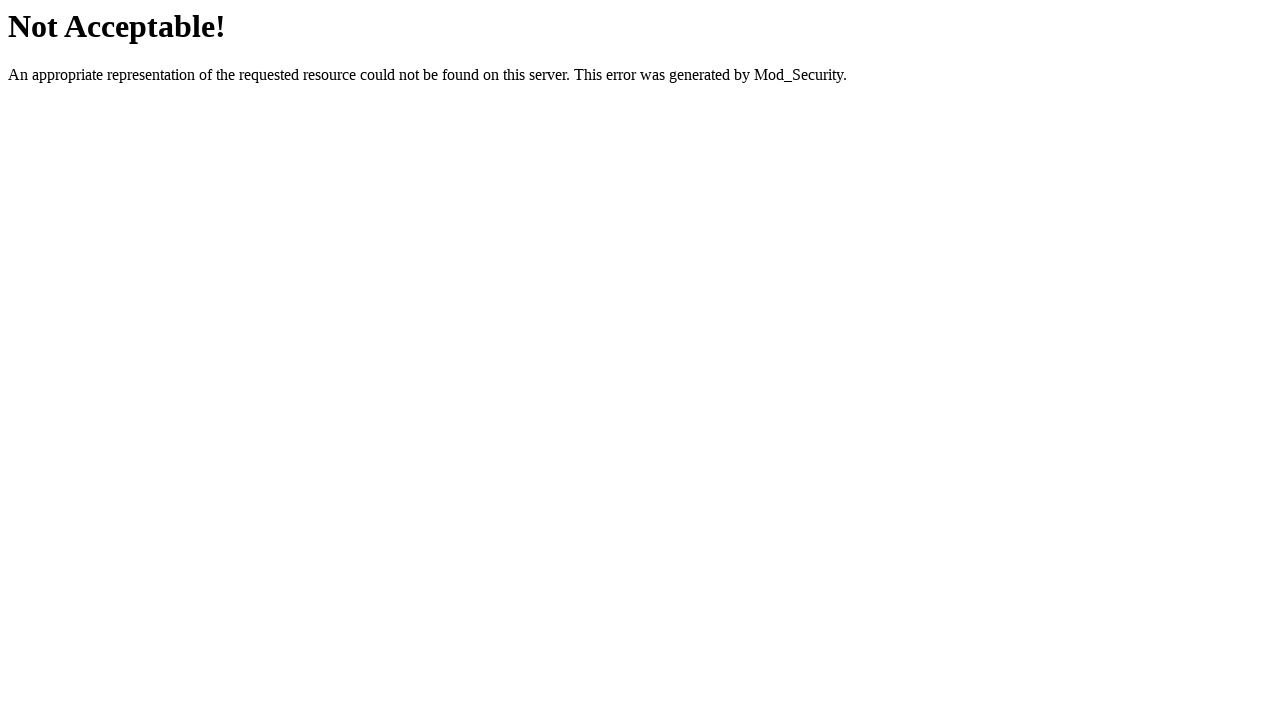

Navigated to Green's Technologies website
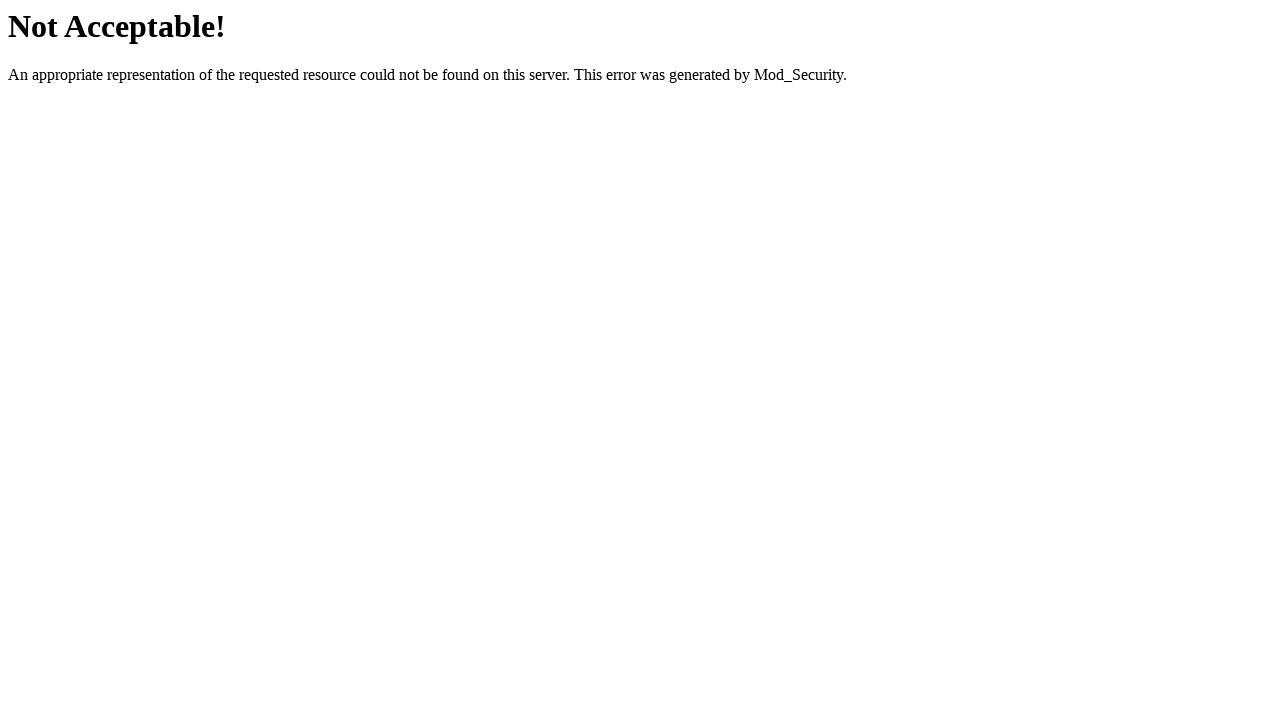

Page fully loaded - network idle
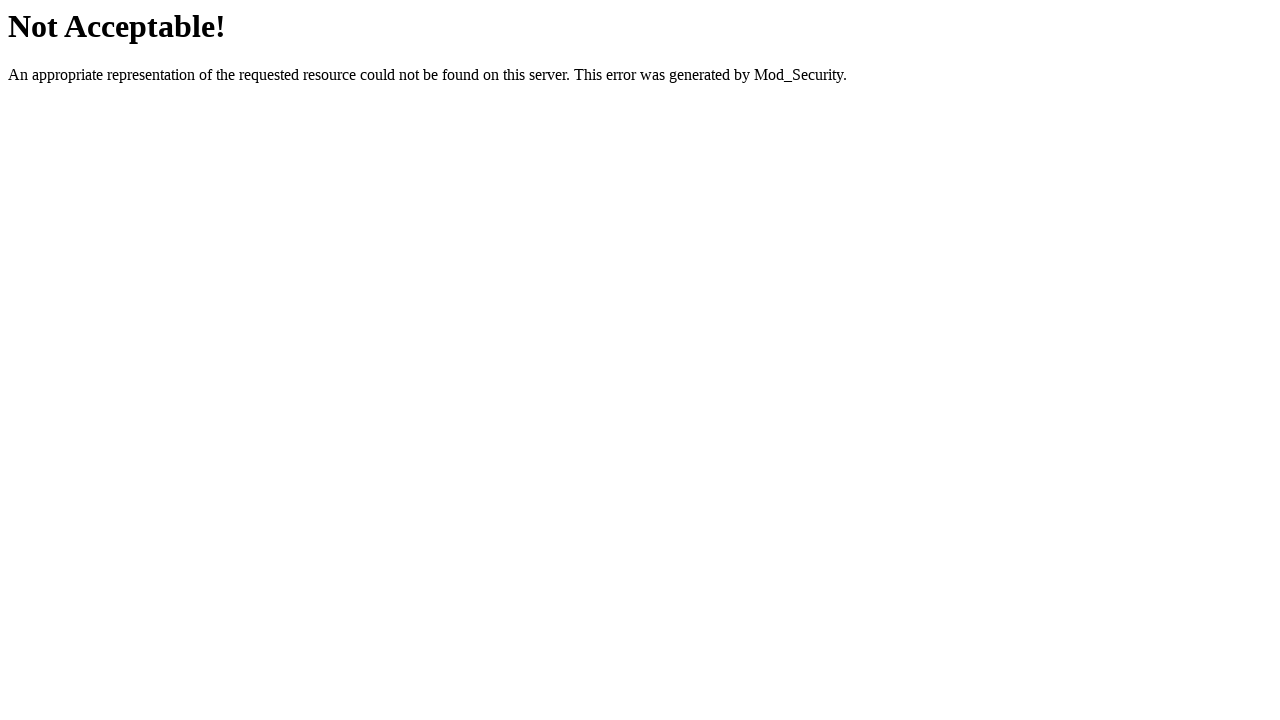

Took screenshot of the technology training website
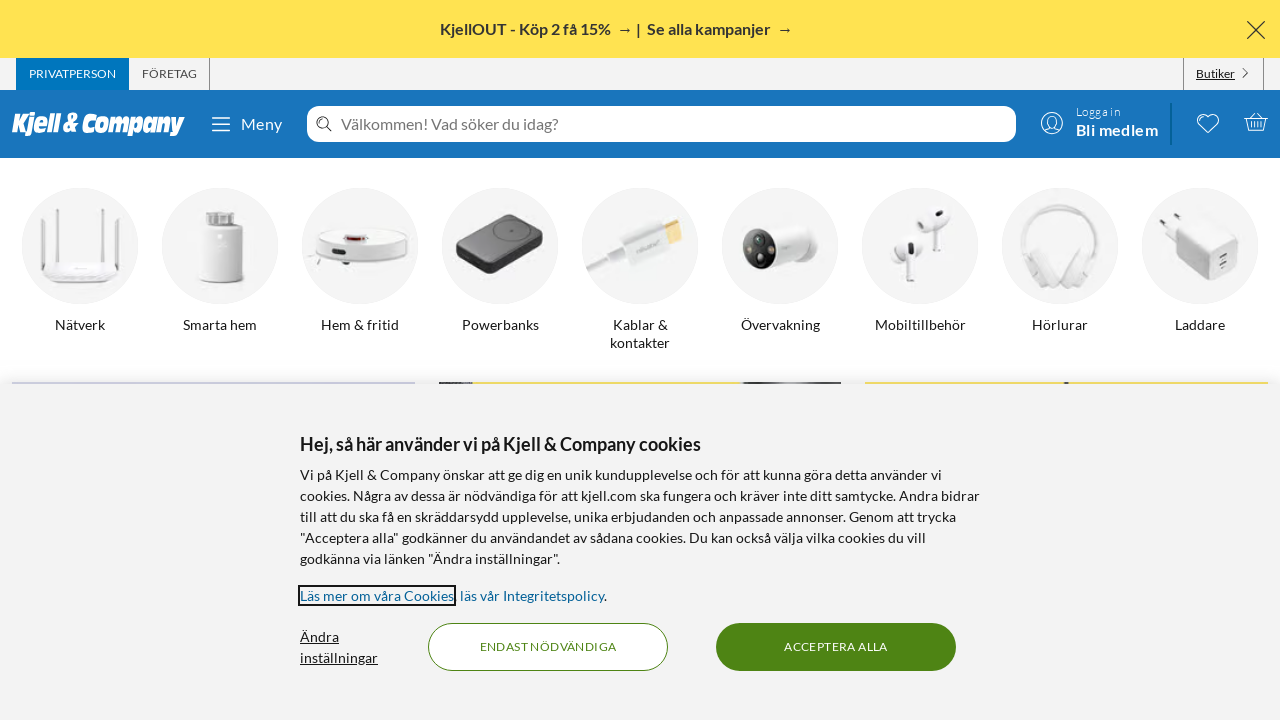

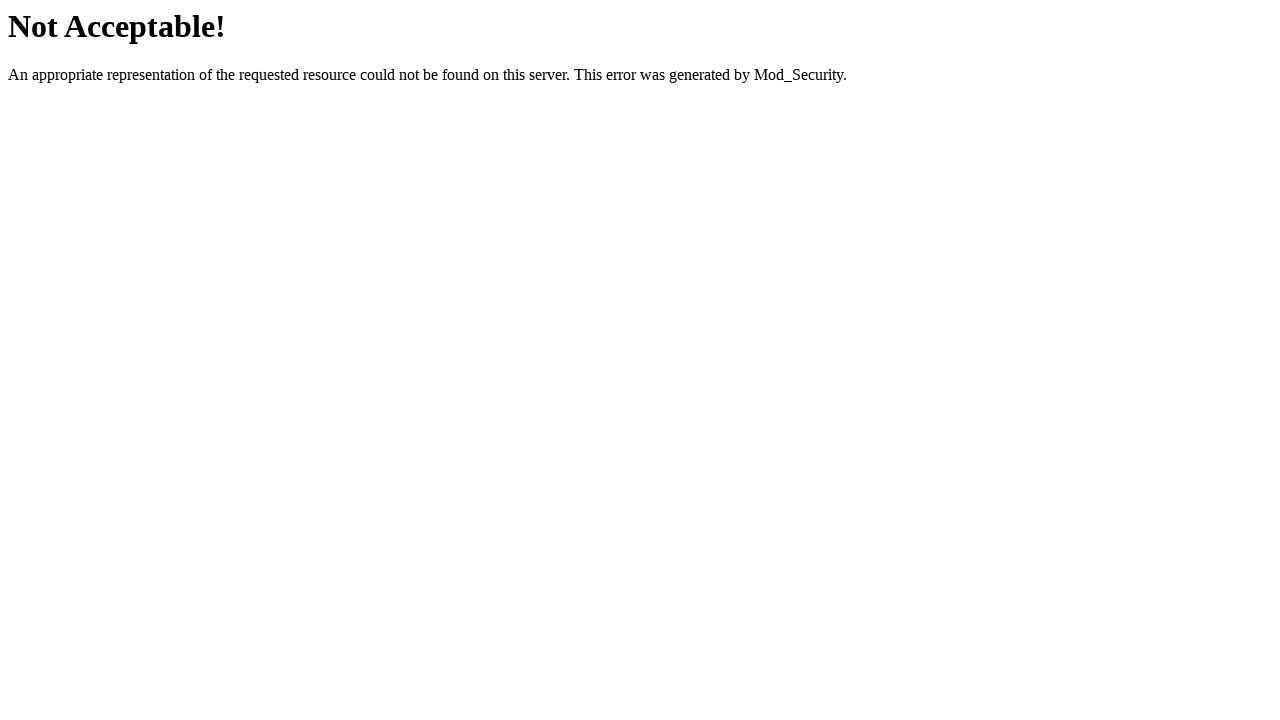